Tests that auto-generated sell events in a real estate portfolio simulator have zero loan fields by generating strategies for different investment goals and verifying the sell event fields are zeroed and disabled.

Starting URL: https://frameworkrealestatesolutions.com/portfolio-simulator-v3.html

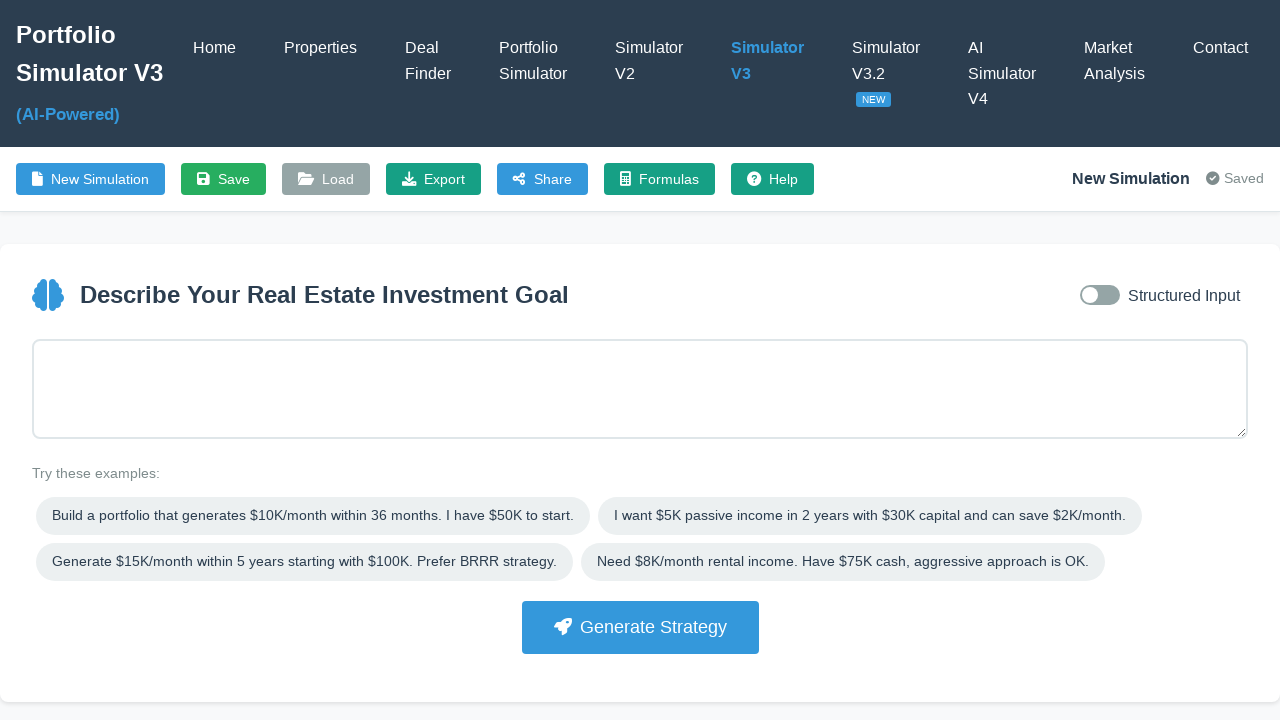

Waited for page to load with network idle state
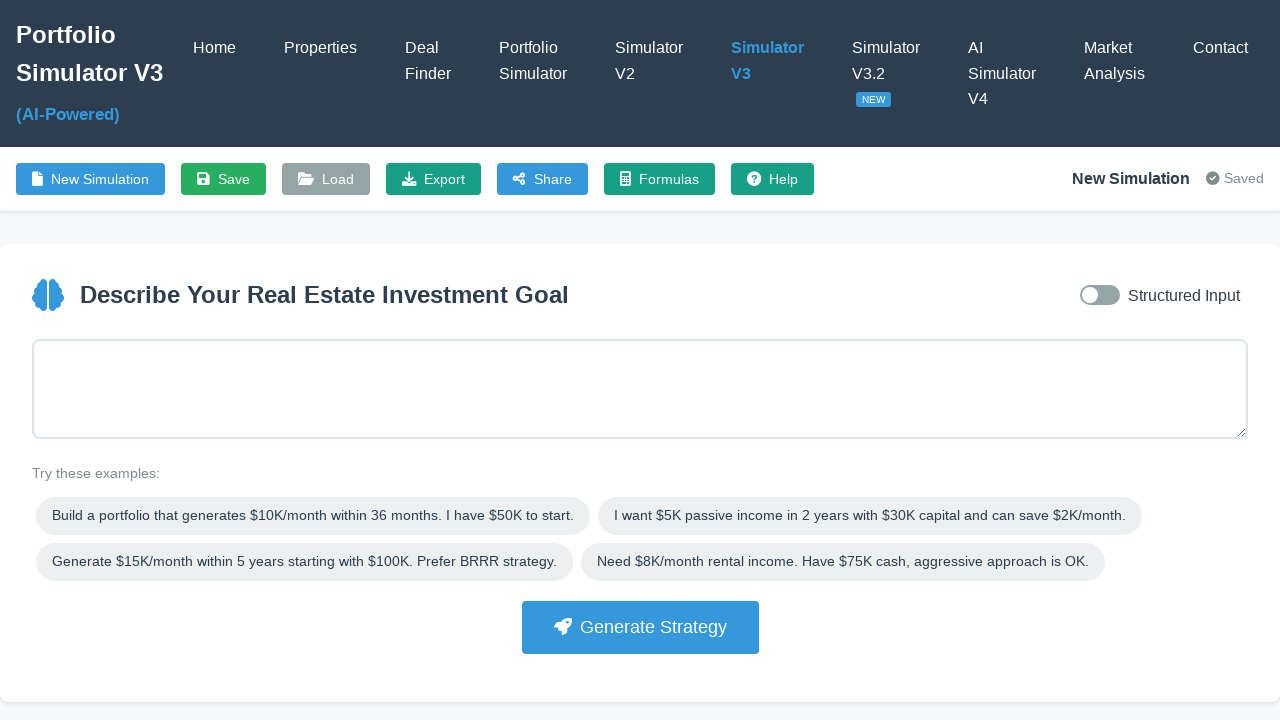

Reloaded page for Flip Strategy scenario
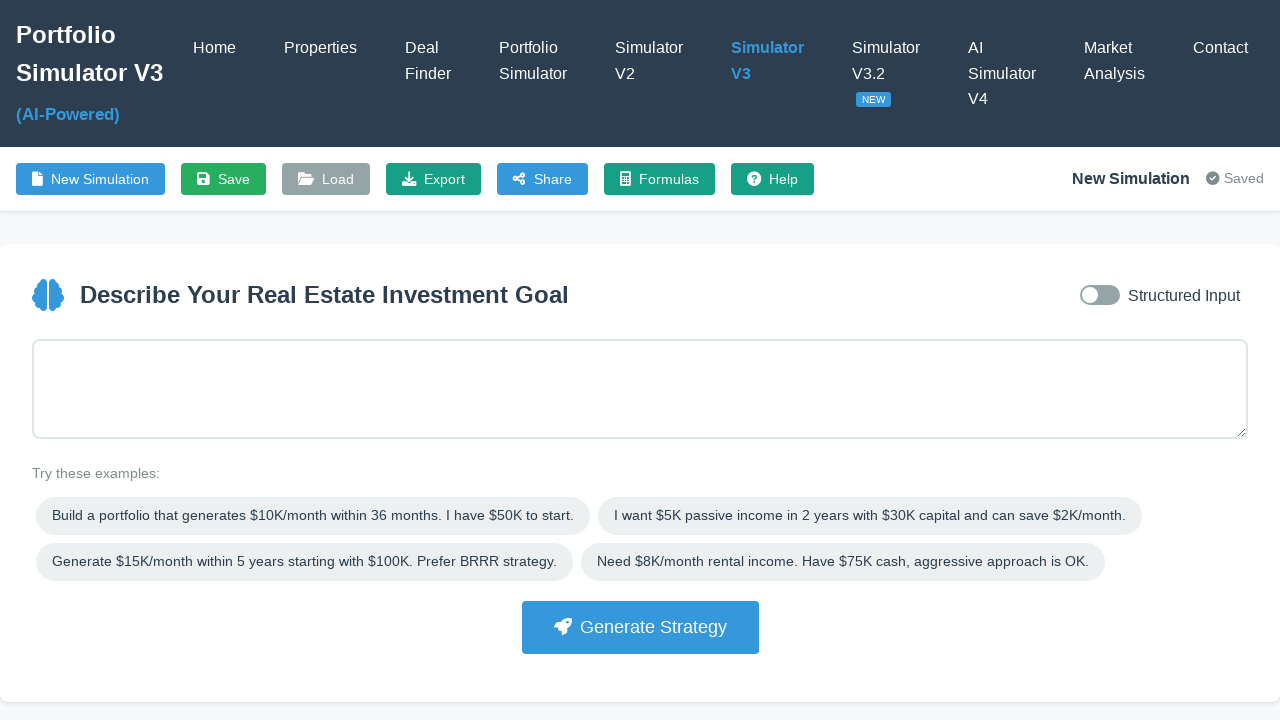

Waited for page to reload with network idle state
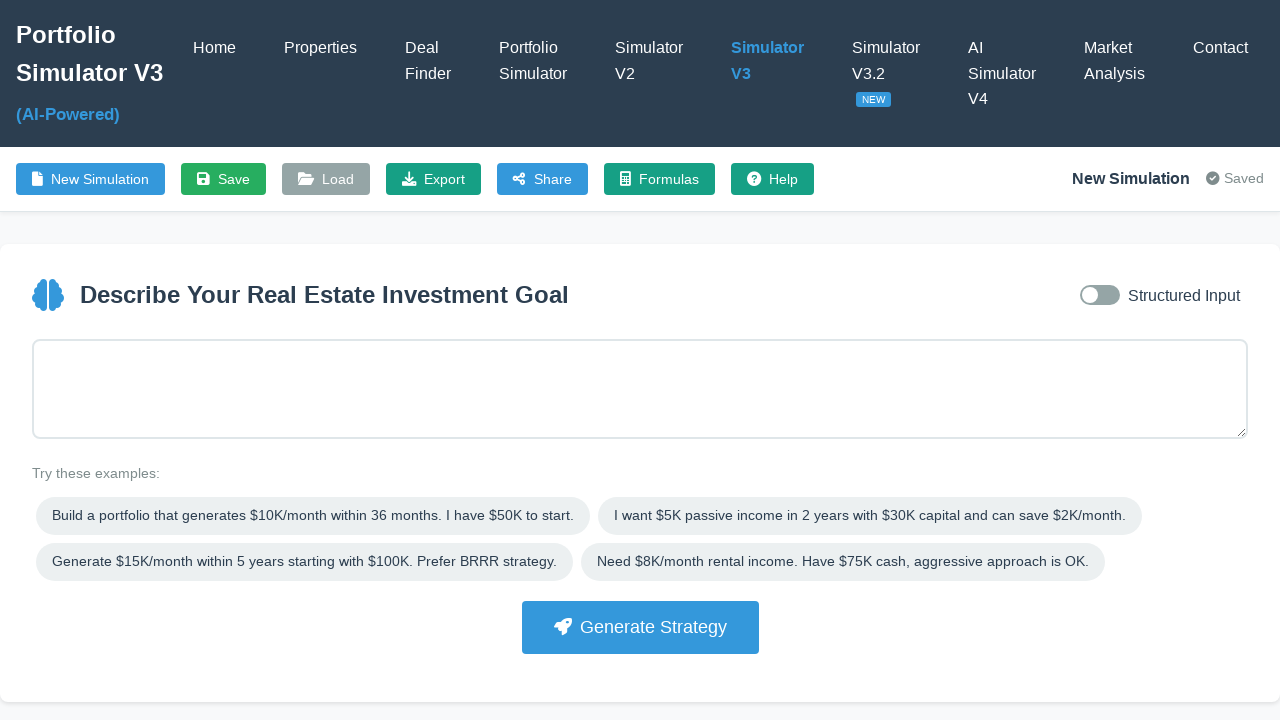

Filled goal input with 'Flip 3 properties in 18 months for $100K profit with $50K' for Flip Strategy on #goalInput
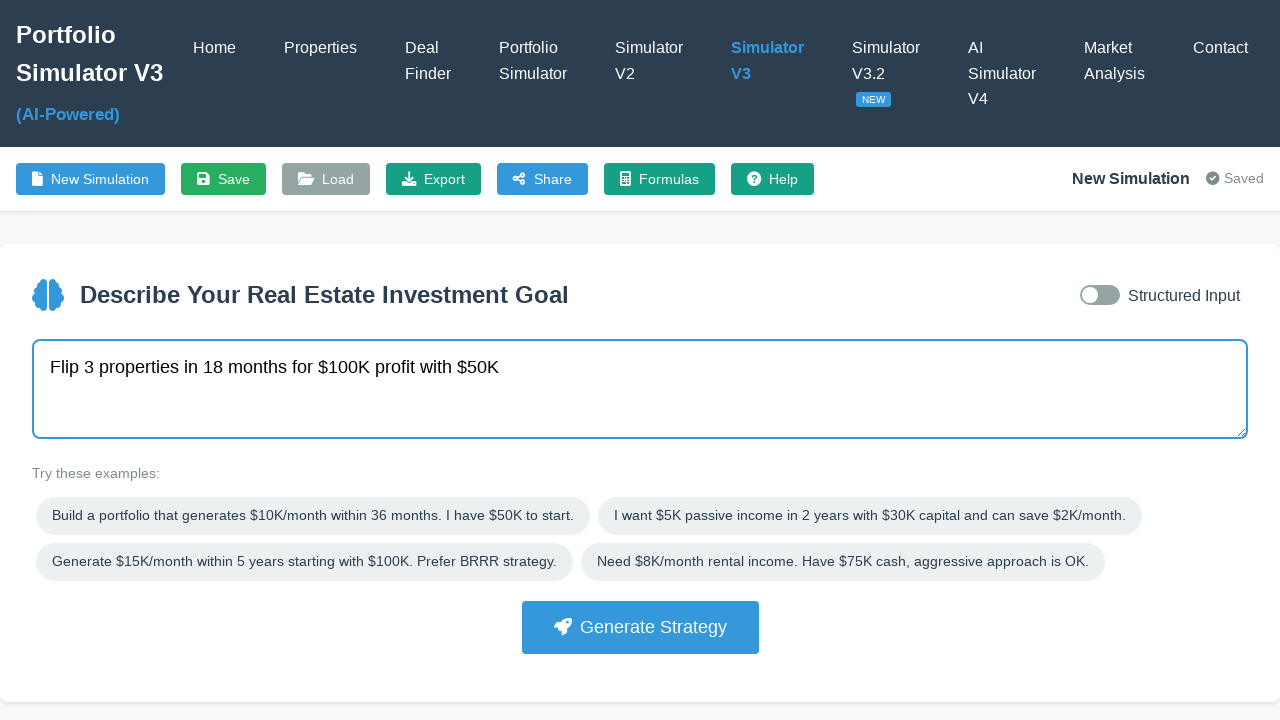

Clicked 'Generate Strategy' button for Flip Strategy at (640, 627) on button:has-text("Generate Strategy")
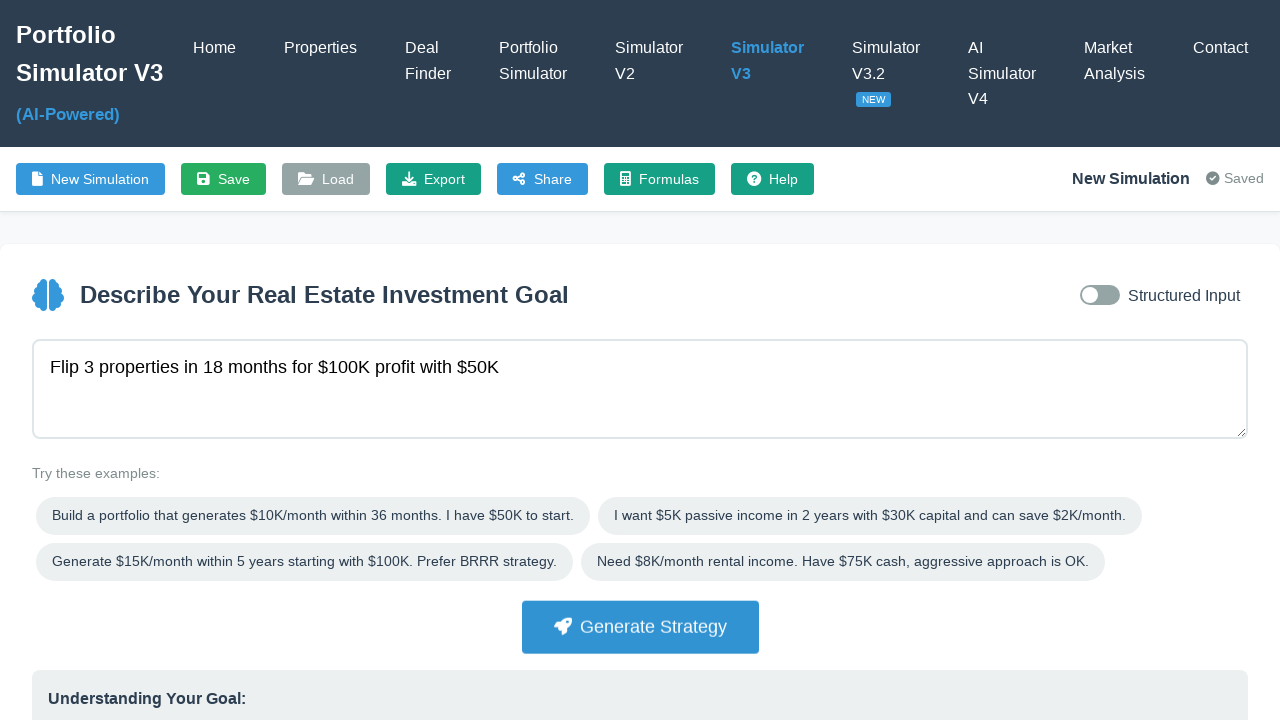

Strategy card appeared on page
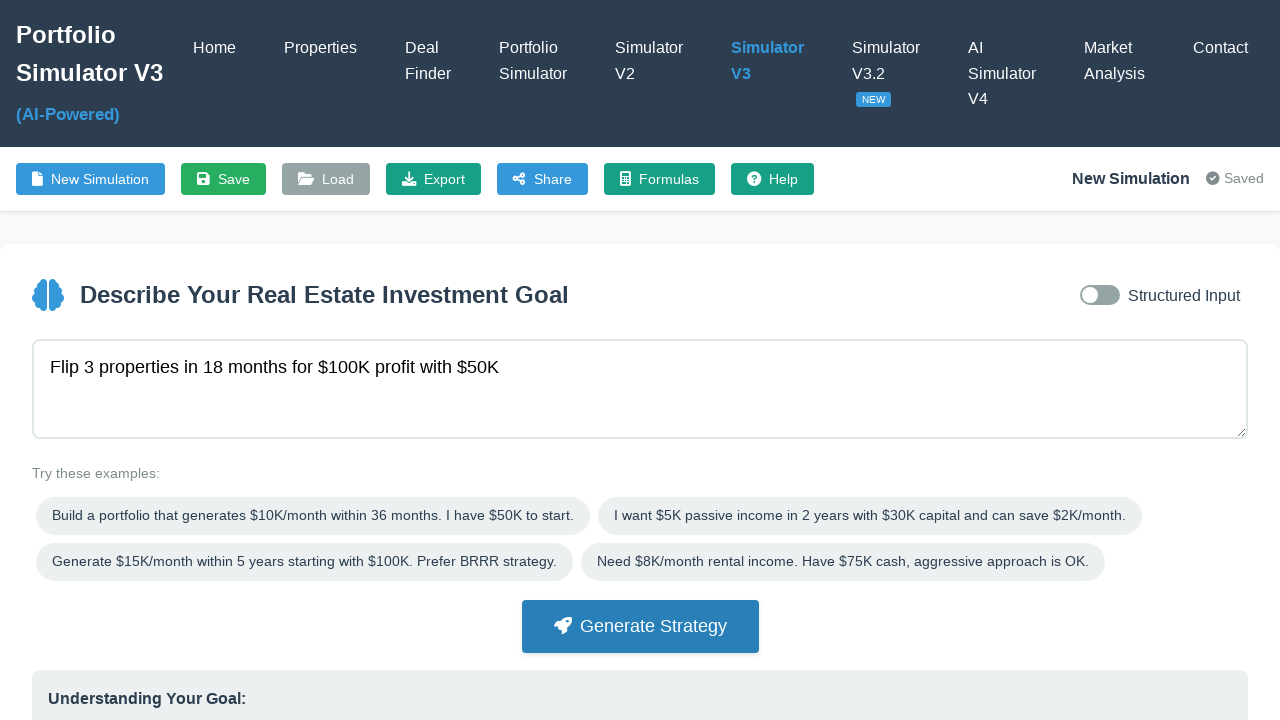

Clicked the first strategy card at (227, 360) on .strategy-card >> nth=0
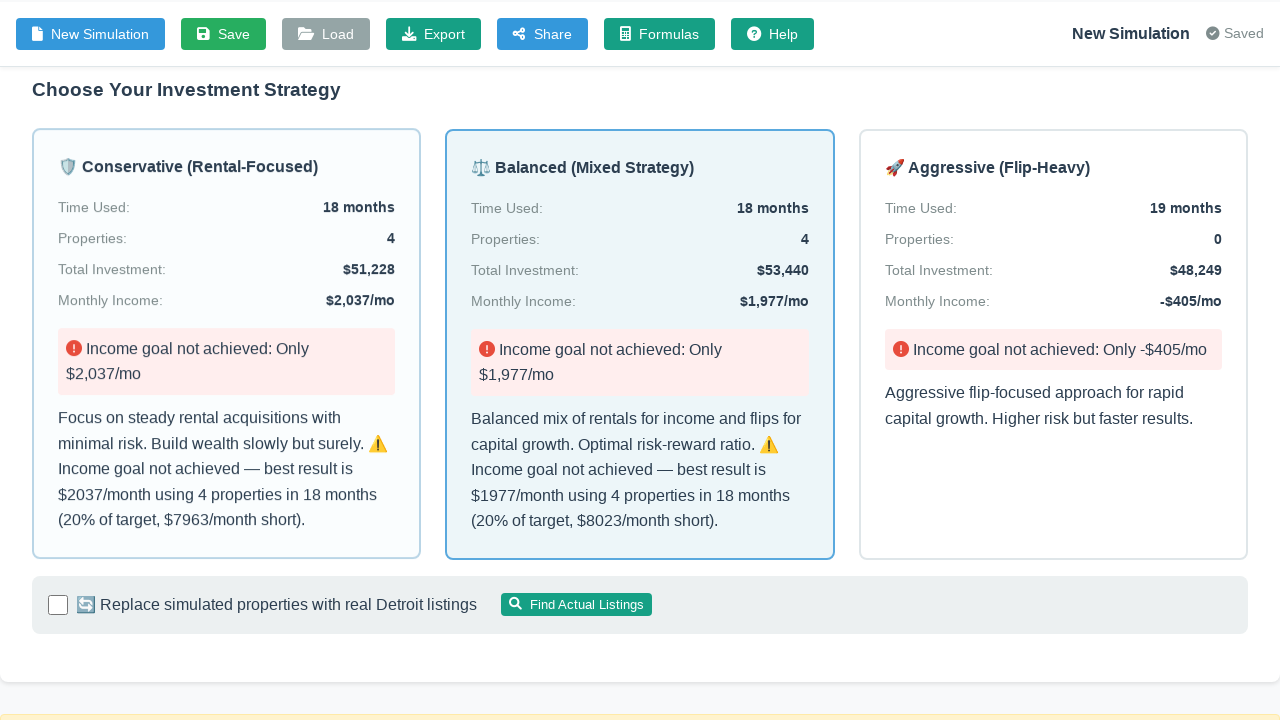

Timeline table populated with rows
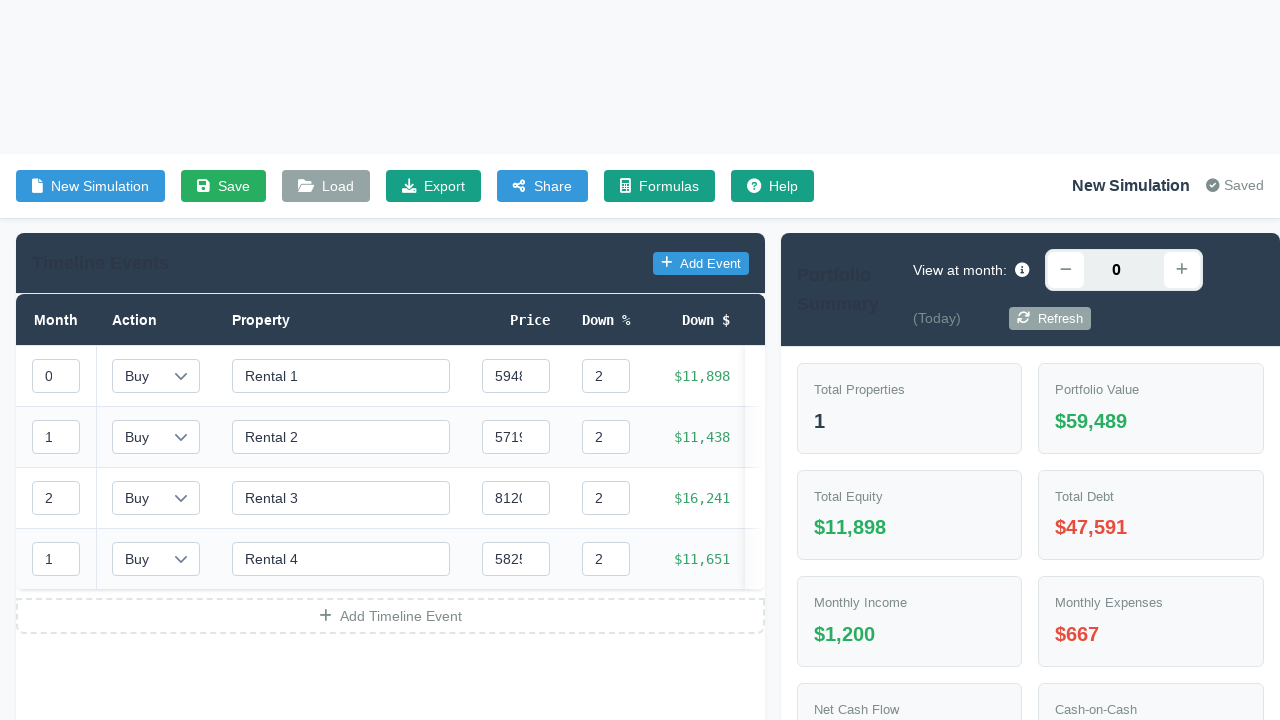

Reloaded page for BRRR Strategy scenario
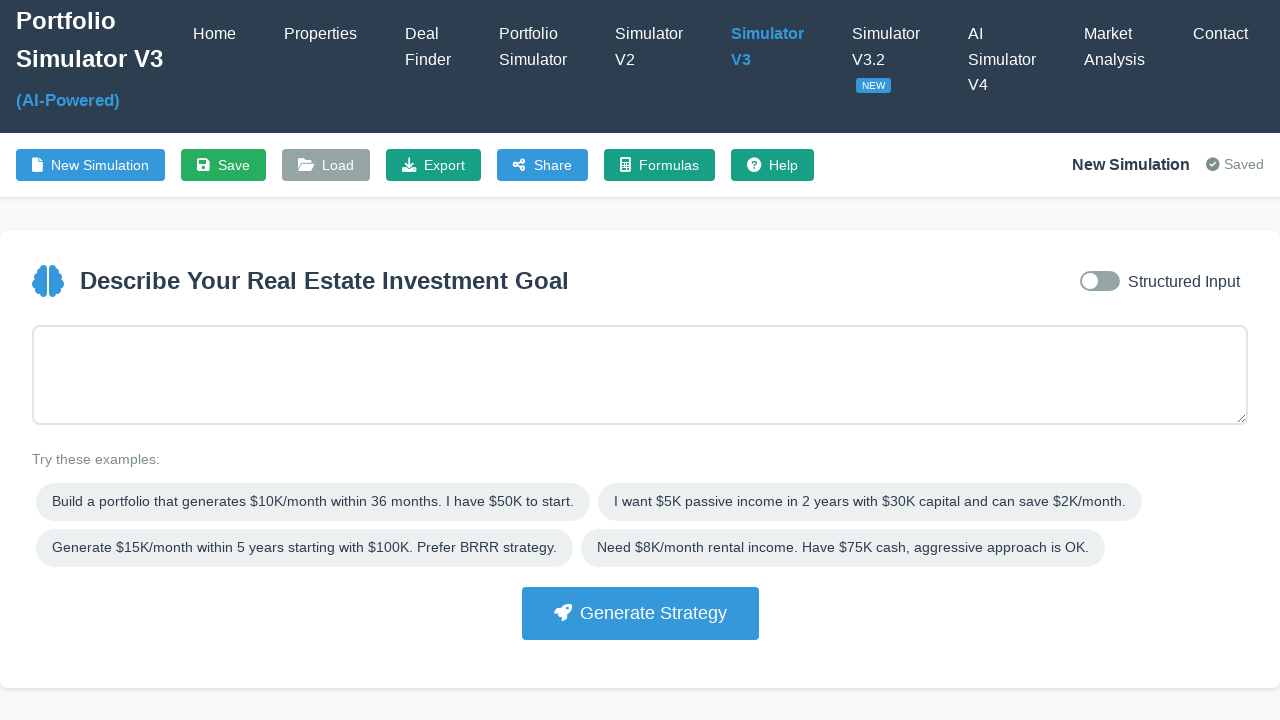

Waited for page to reload with network idle state
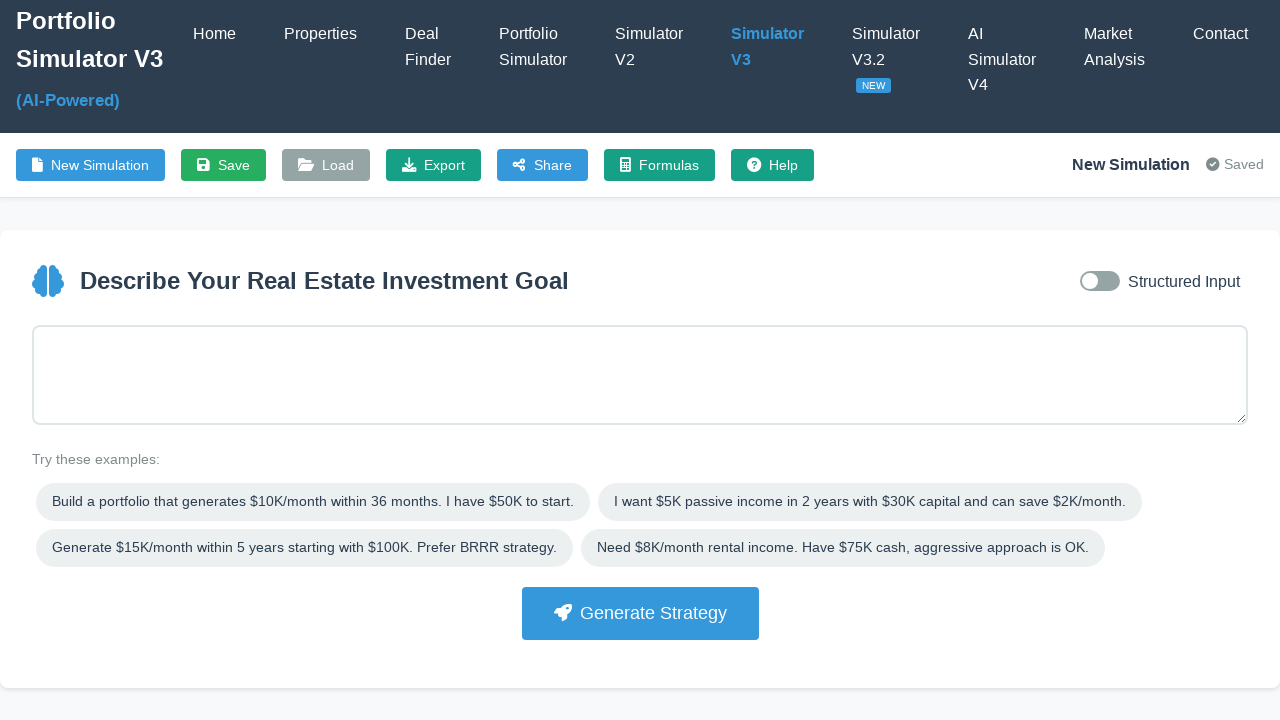

Filled goal input with 'BRRR strategy to generate $3K/month in 24 months with $60K' for BRRR Strategy on #goalInput
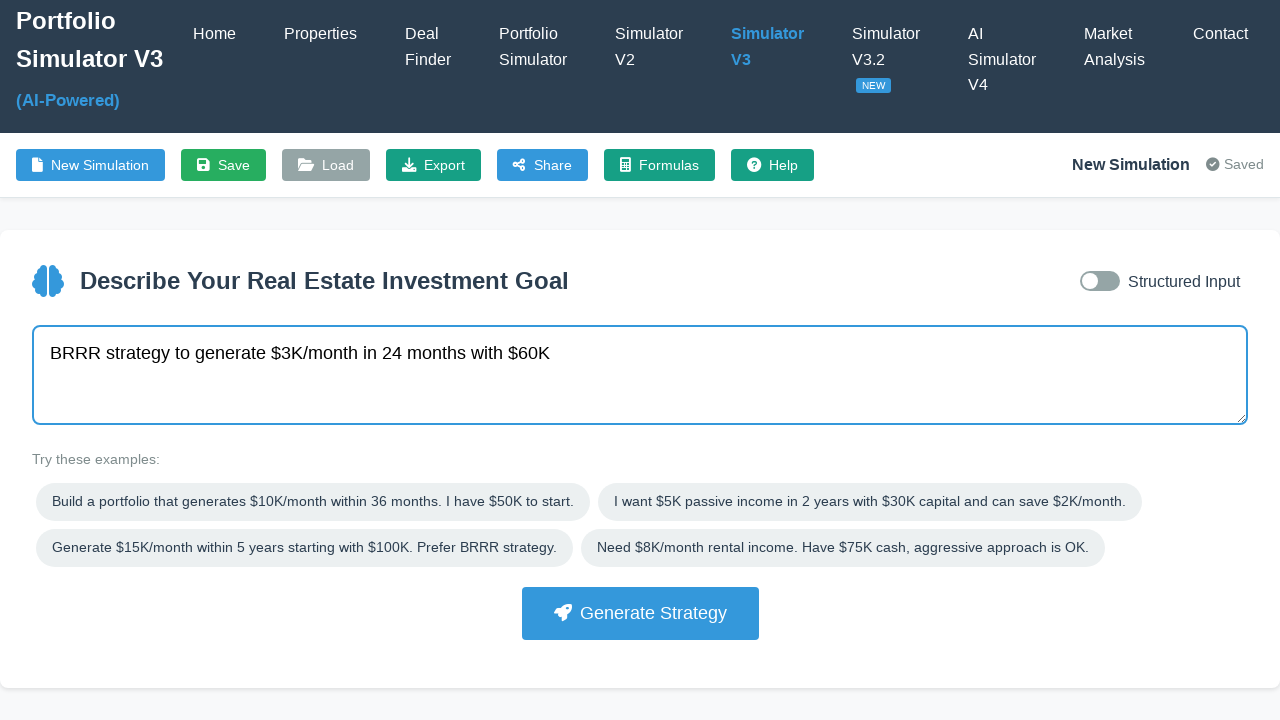

Clicked 'Generate Strategy' button for BRRR Strategy at (640, 613) on button:has-text("Generate Strategy")
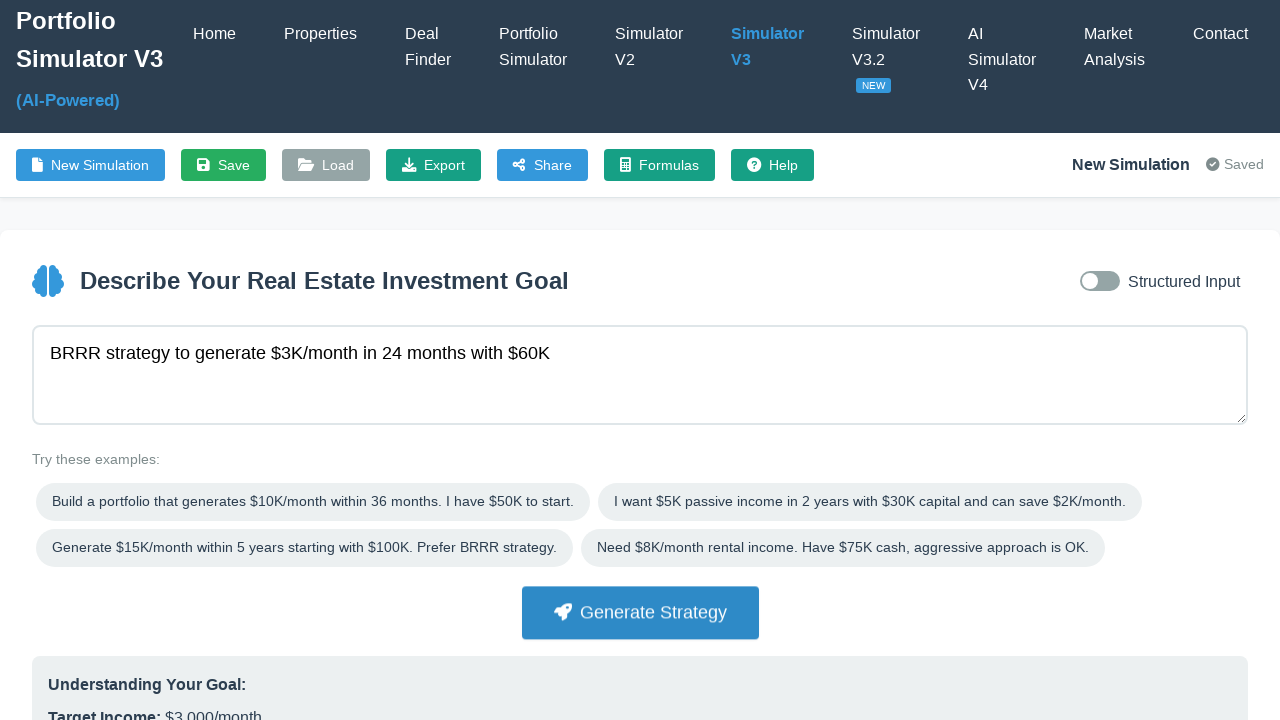

Strategy card appeared on page
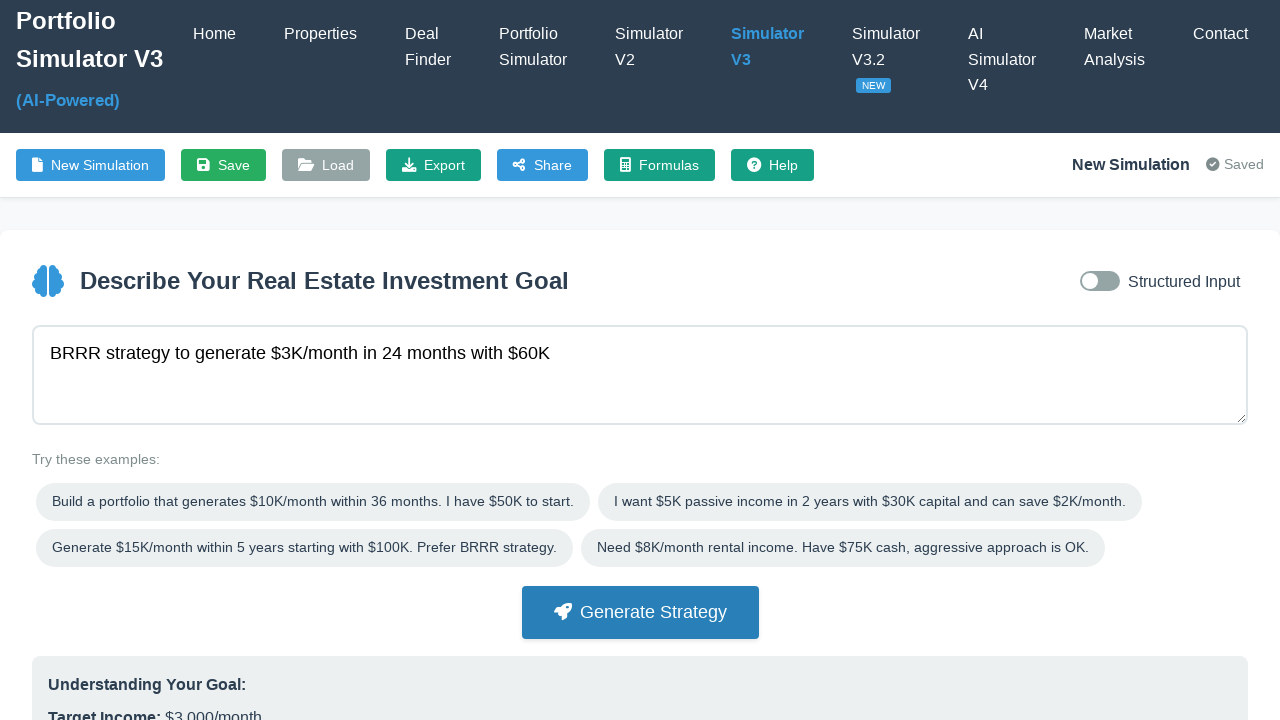

Clicked the first strategy card at (227, 556) on .strategy-card >> nth=0
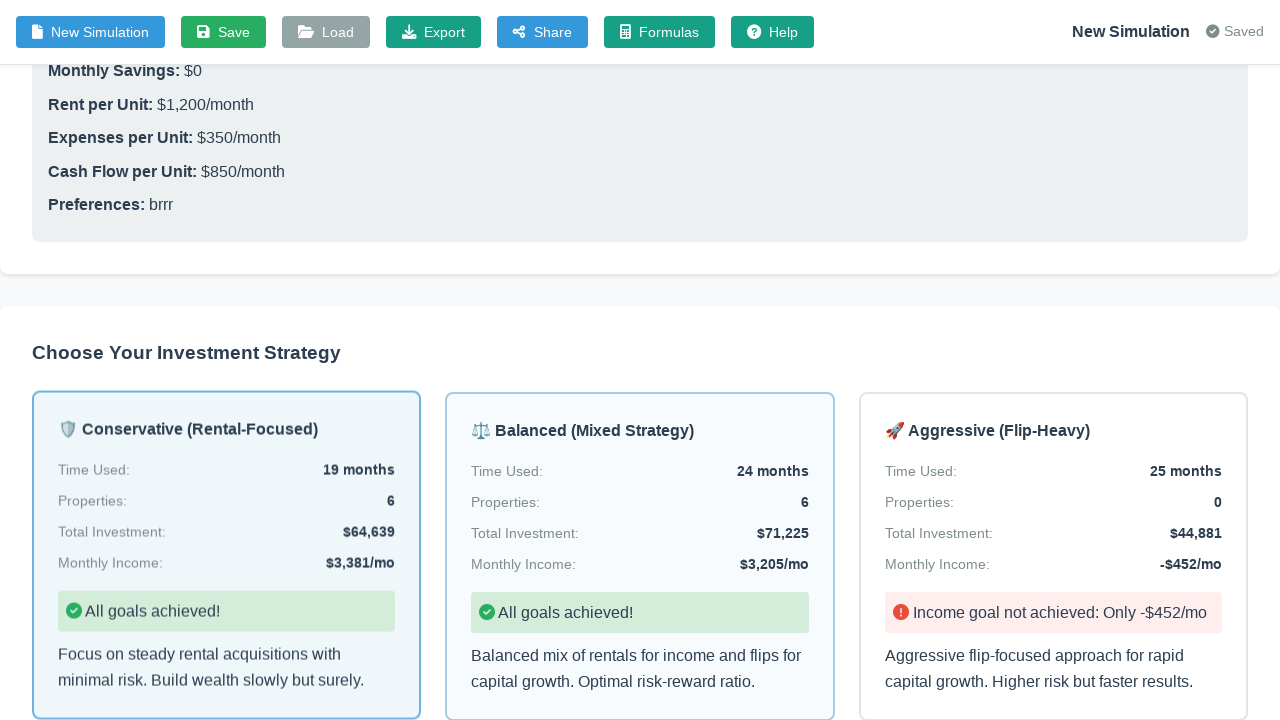

Timeline table populated with rows
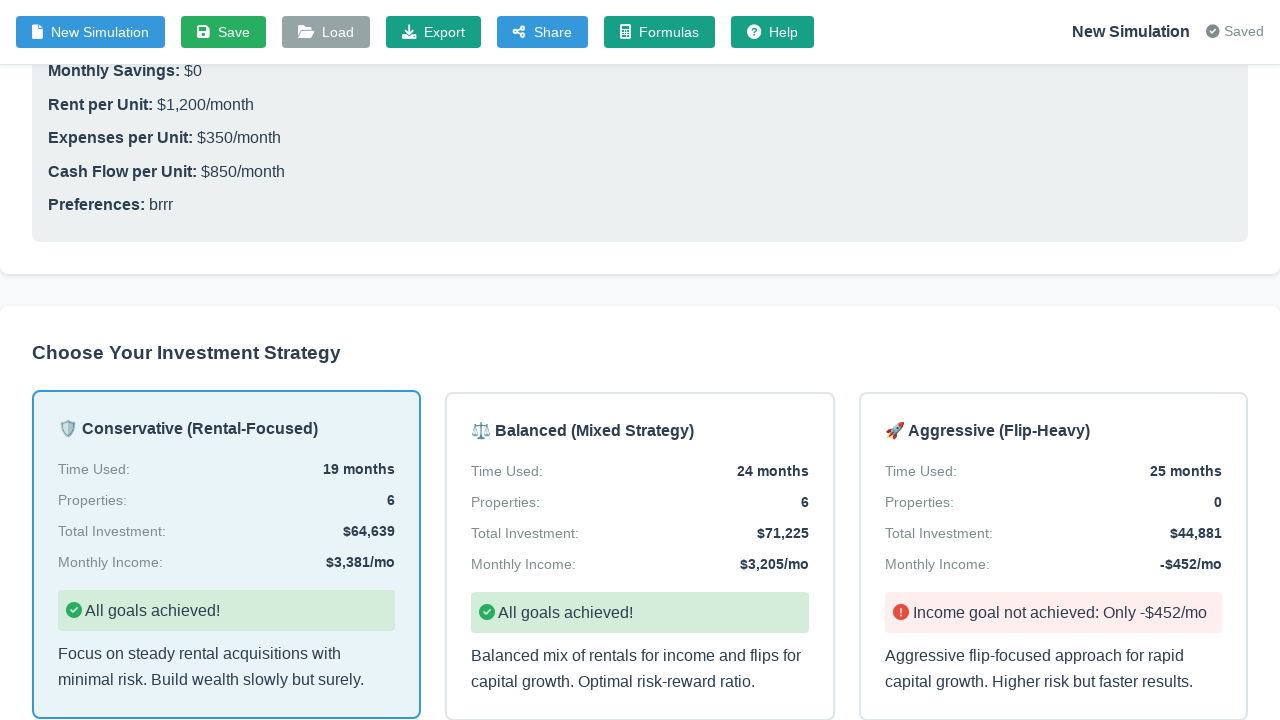

Reloaded page for Mixed Strategy scenario
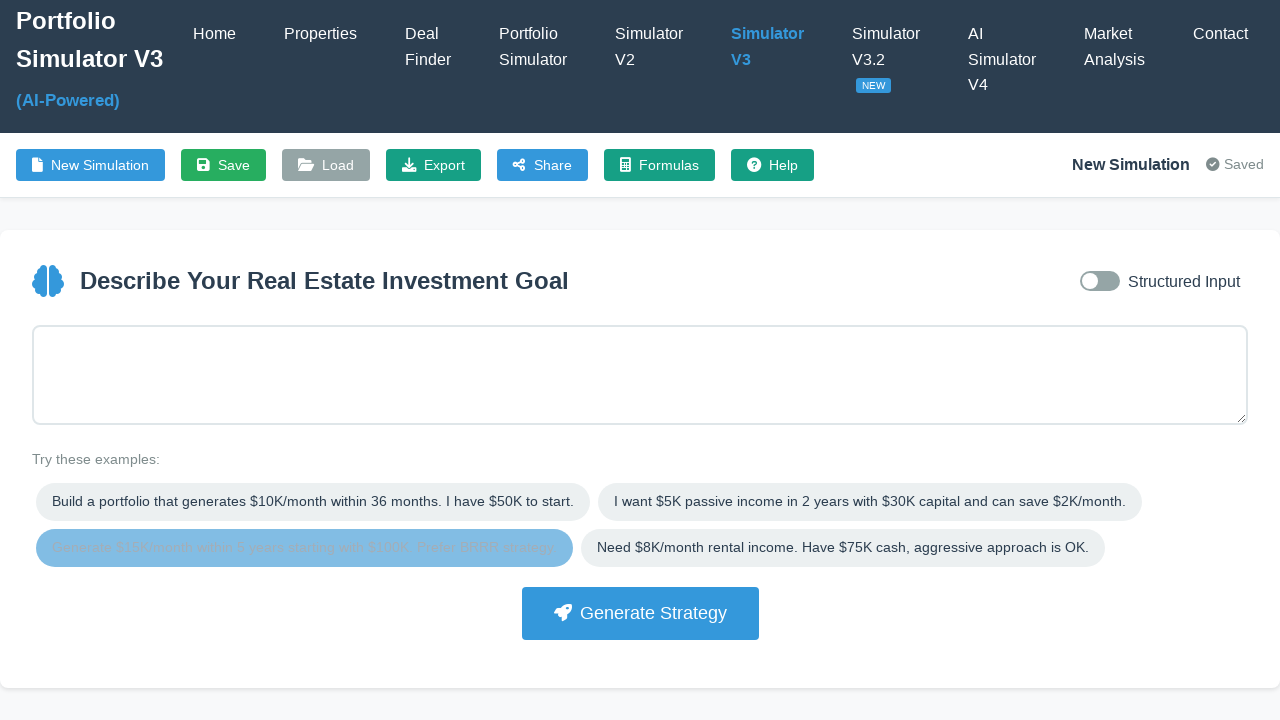

Waited for page to reload with network idle state
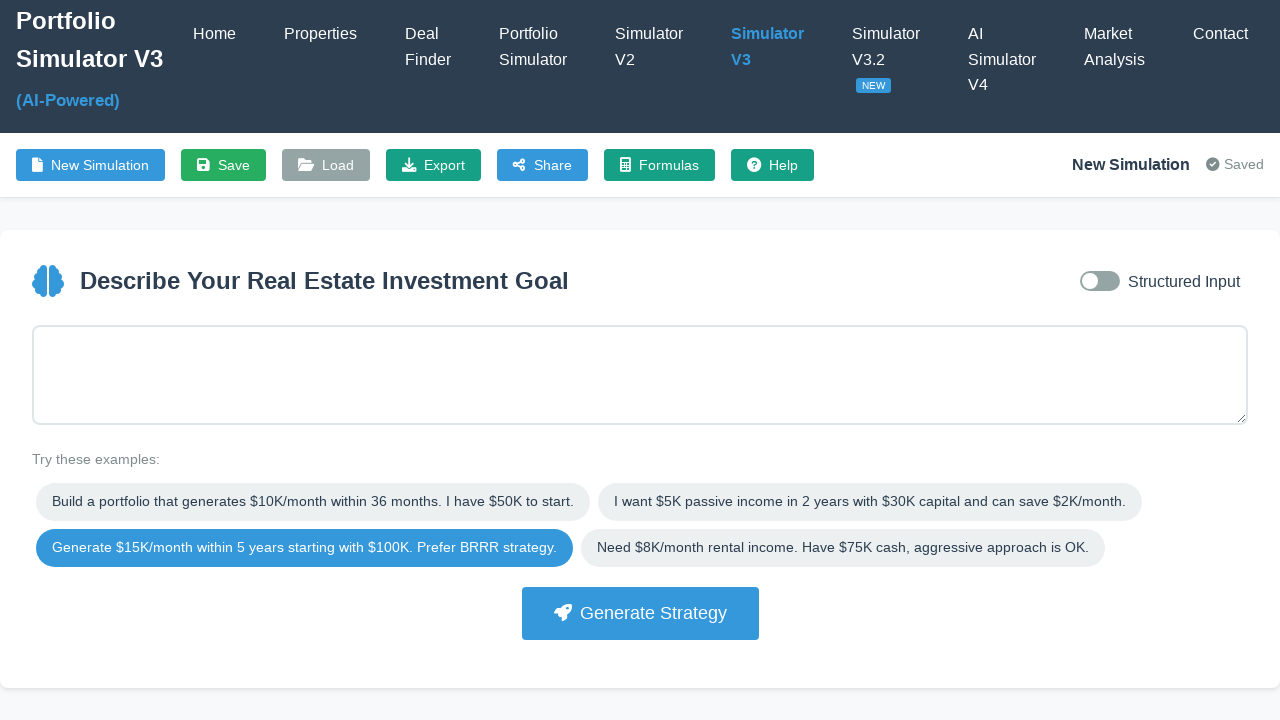

Filled goal input with 'Build $5K income and $75K cash in 36 months with $80K' for Mixed Strategy on #goalInput
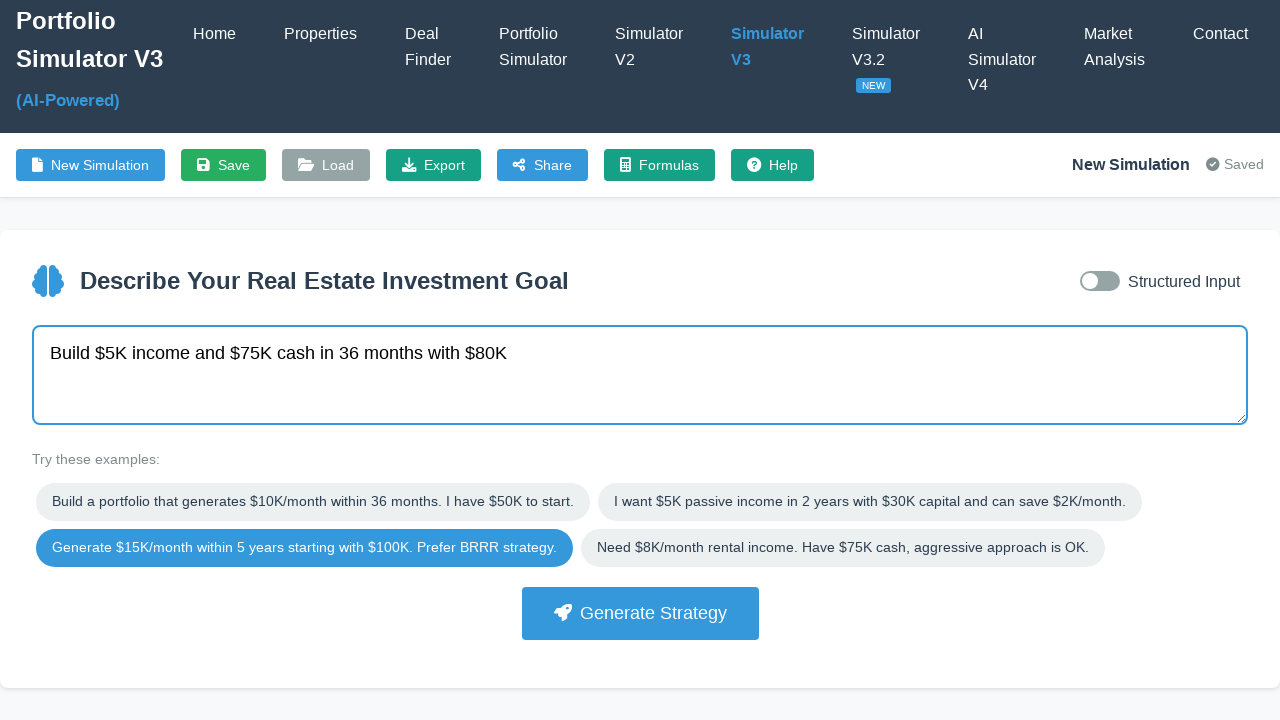

Clicked 'Generate Strategy' button for Mixed Strategy at (640, 613) on button:has-text("Generate Strategy")
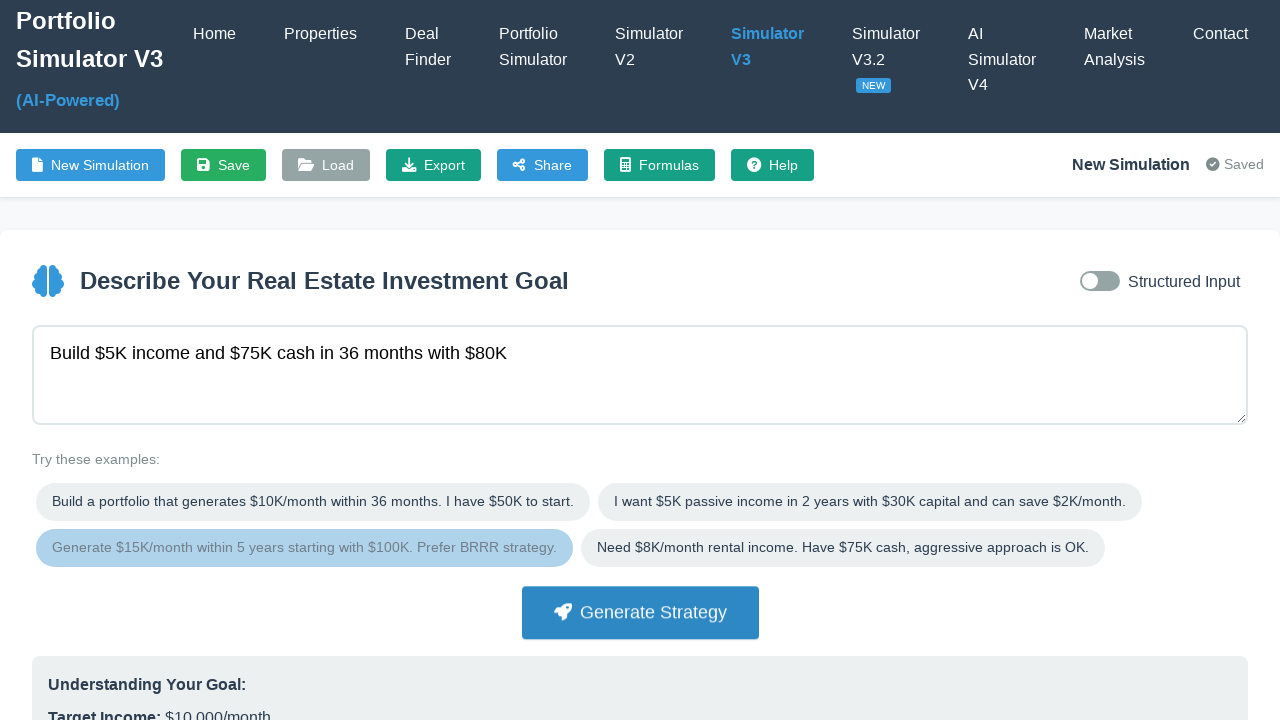

Strategy card appeared on page
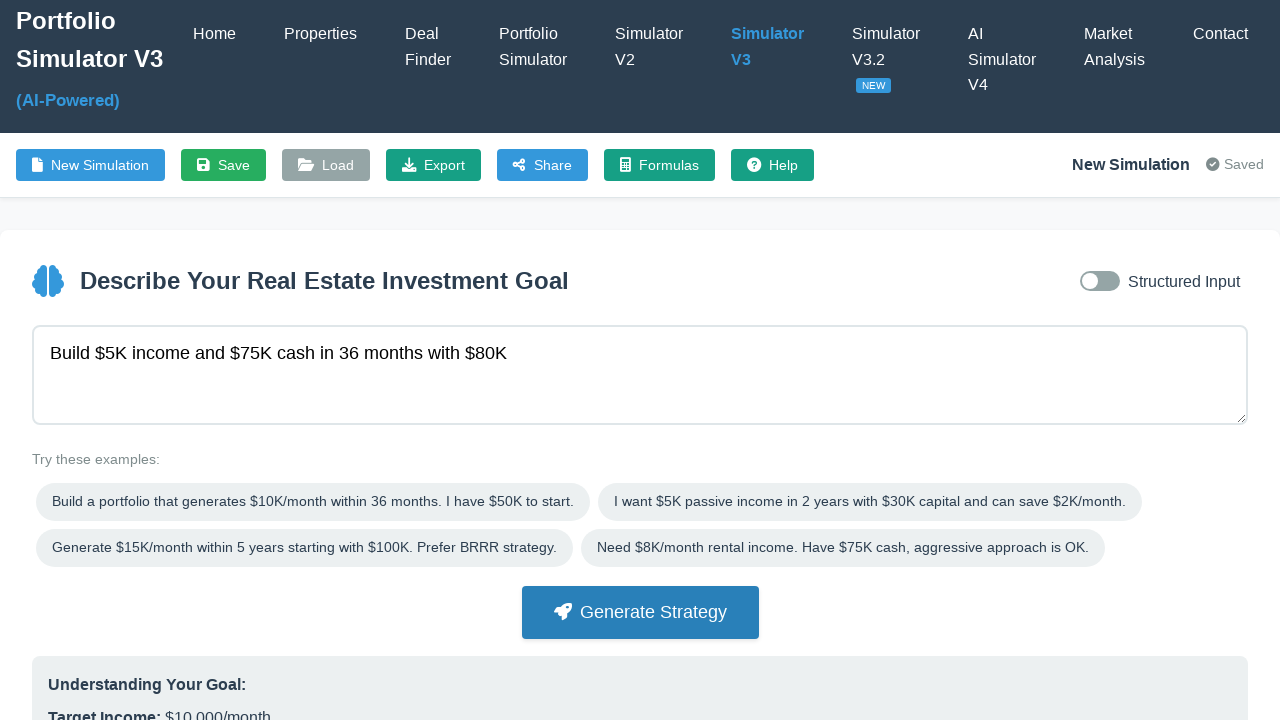

Clicked the first strategy card at (227, 505) on .strategy-card >> nth=0
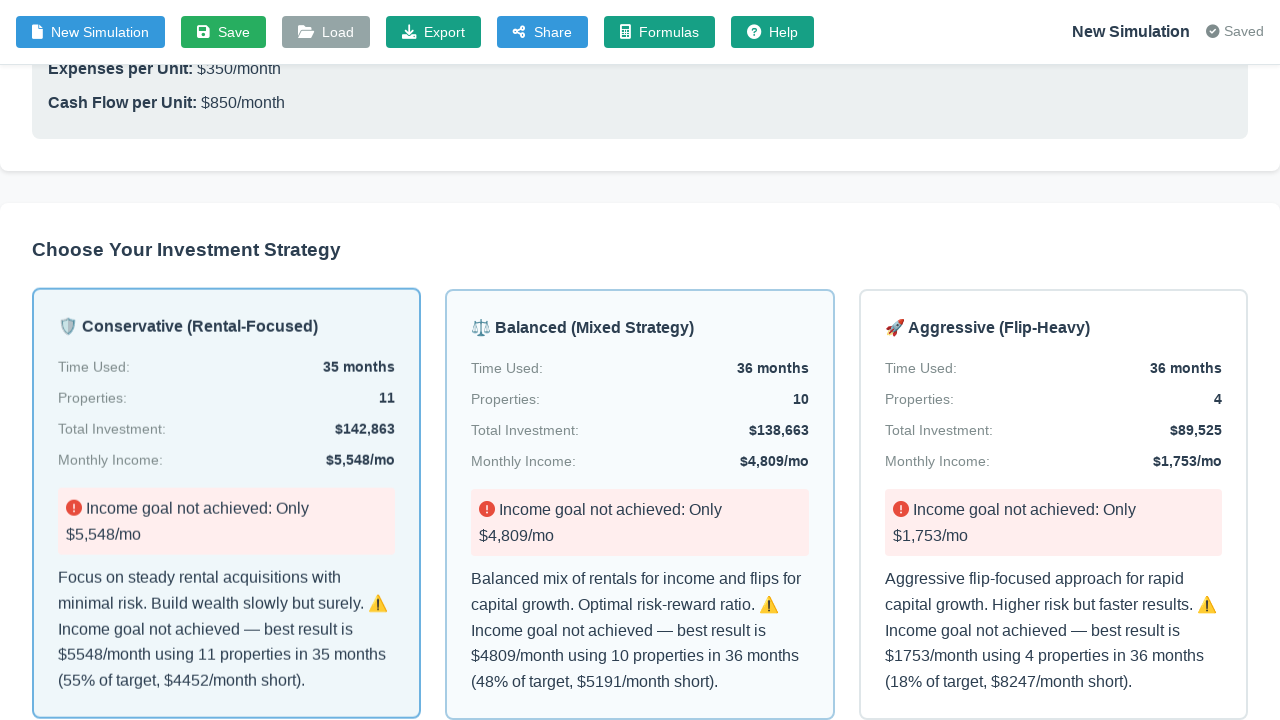

Timeline table populated with rows
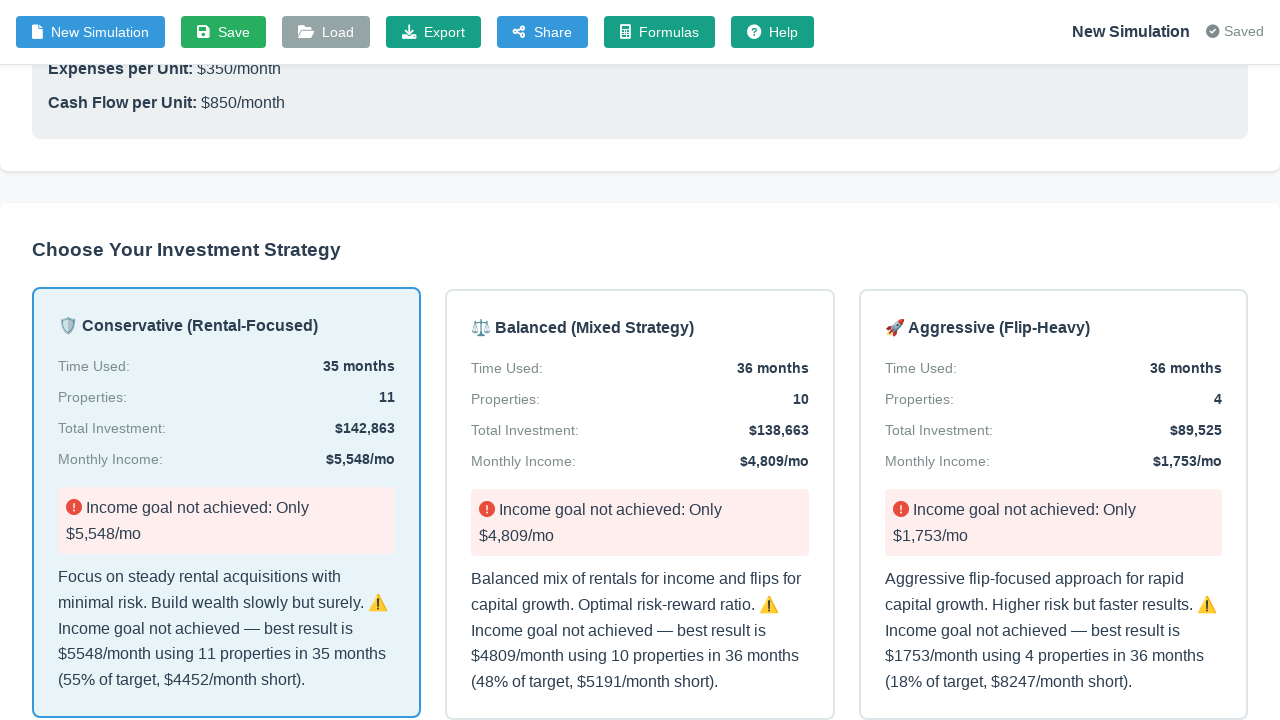

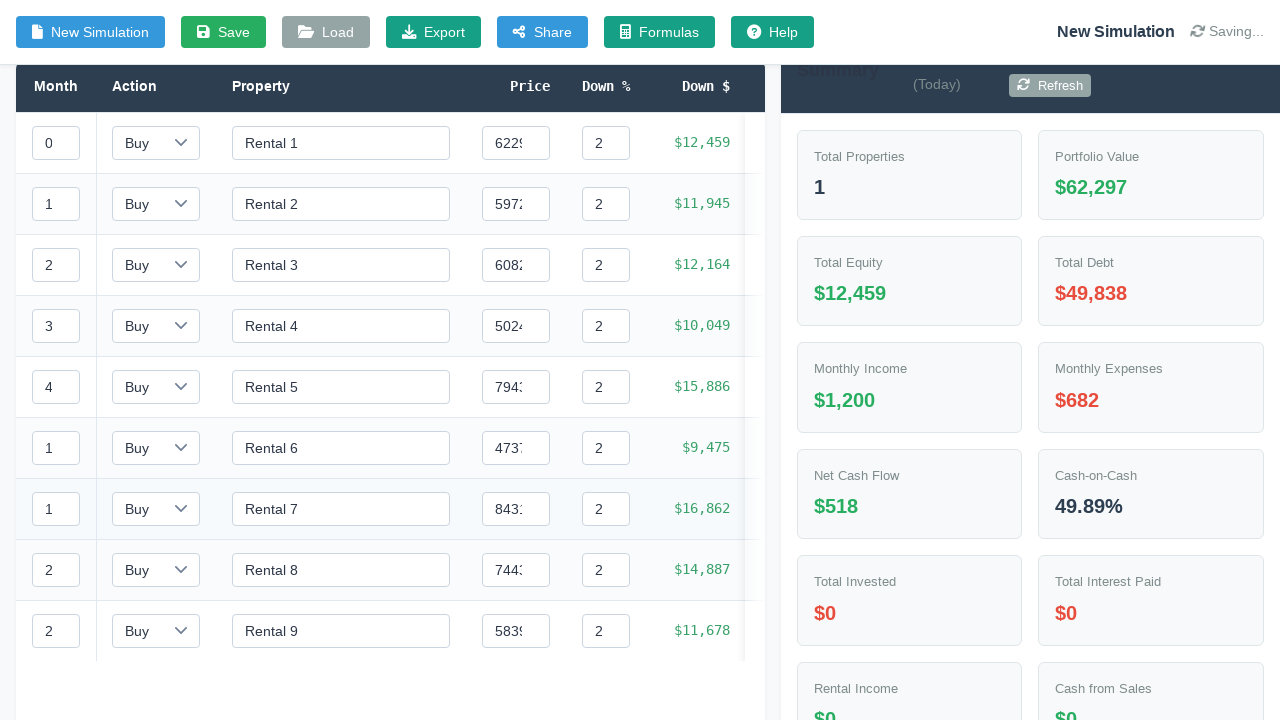